Tests a practice form by filling in name, email, password fields, checking a checkbox, and submitting the form to verify successful submission.

Starting URL: https://rahulshettyacademy.com/angularpractice/

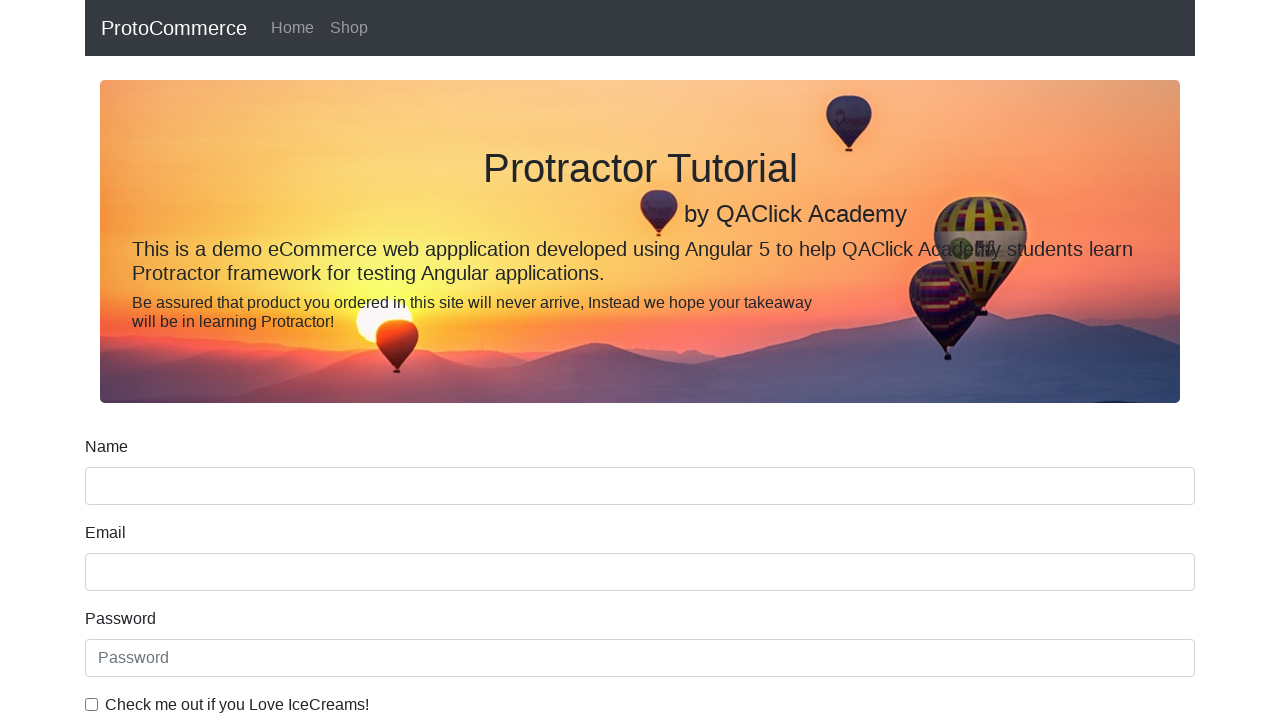

Filled name field with 'Abraham' on input[name='name']
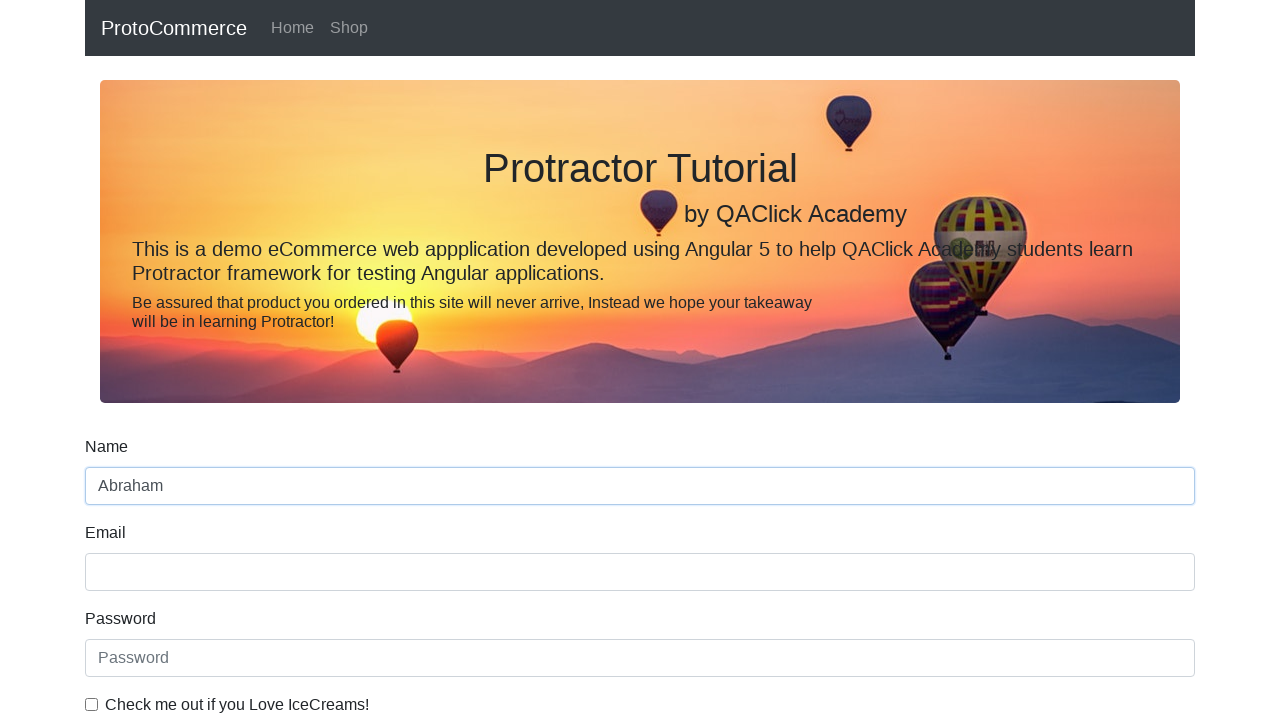

Filled email field with 'aora@gmail.com' on input[name='email']
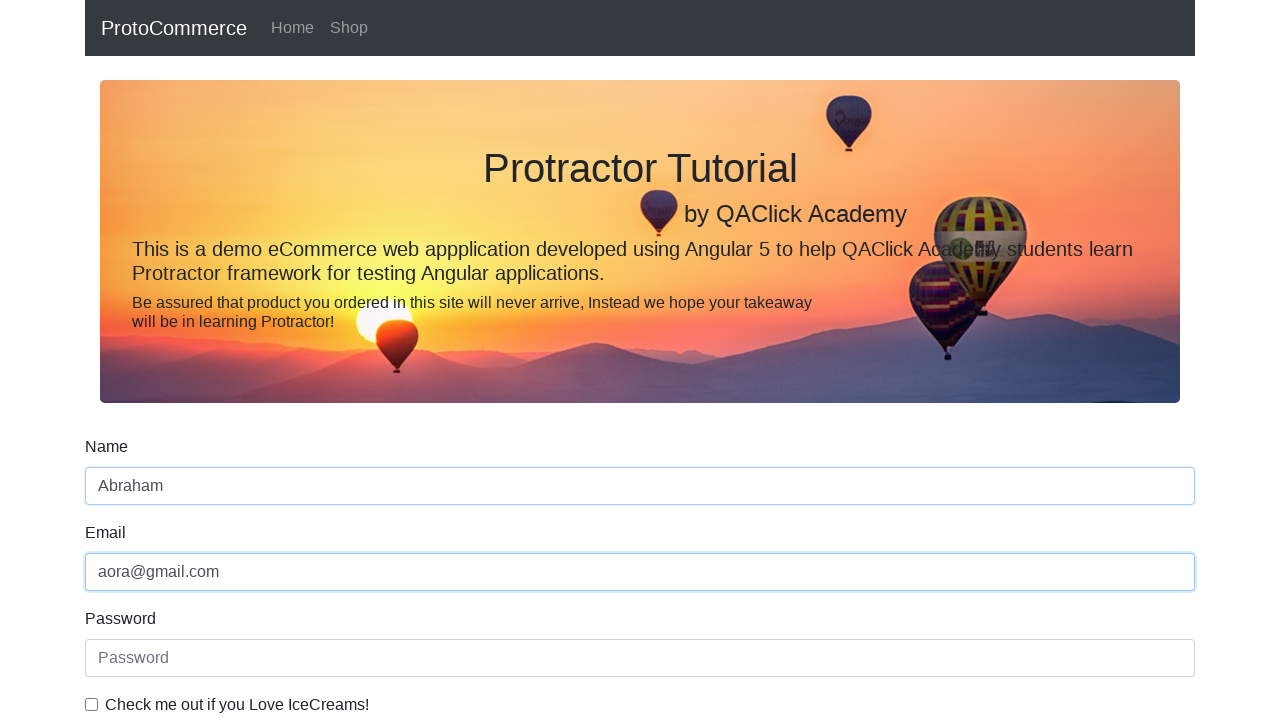

Filled password field with '12345' on input#exampleInputPassword1
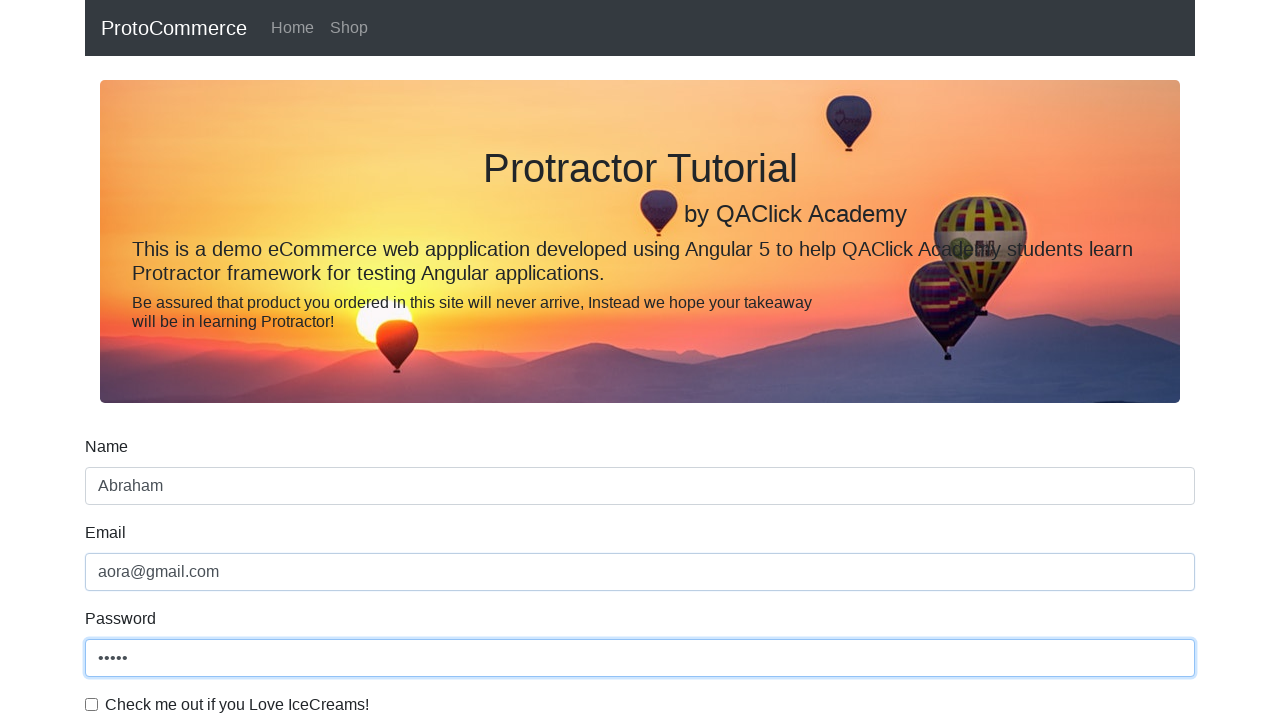

Clicked the checkbox to agree to terms at (92, 704) on #exampleCheck1
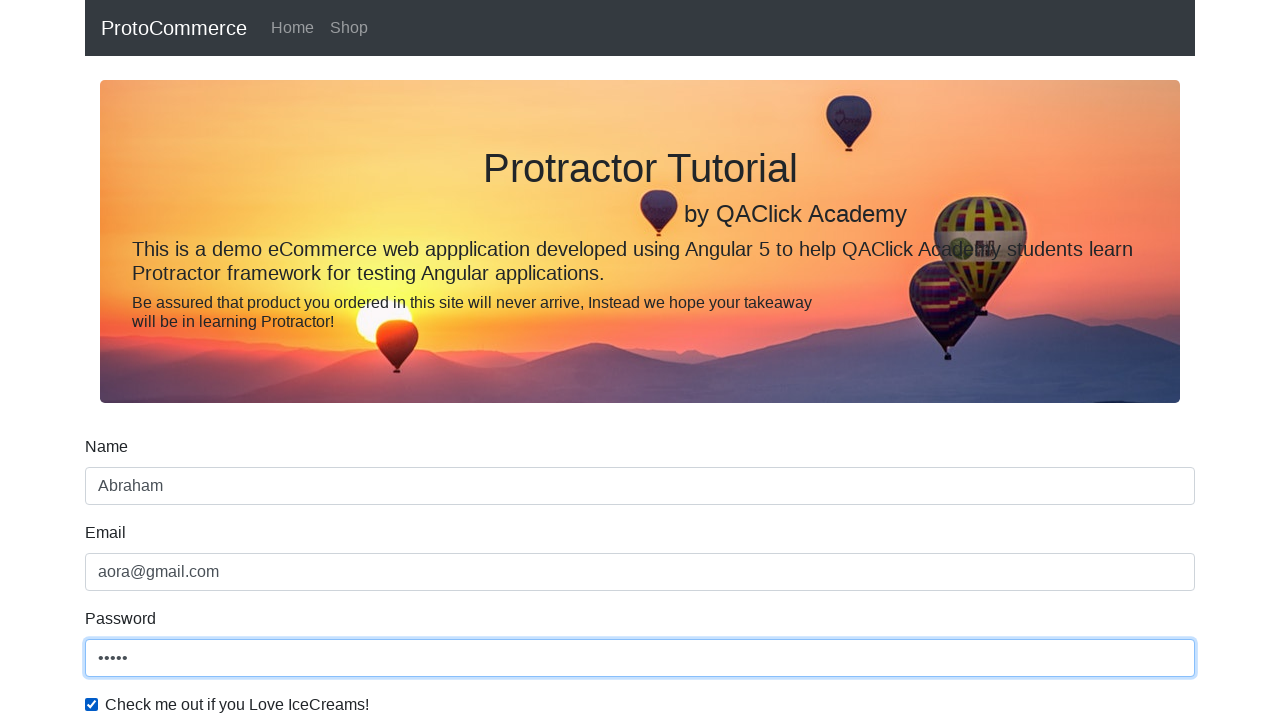

Clicked the submit button to submit the form at (123, 491) on input[type='submit']
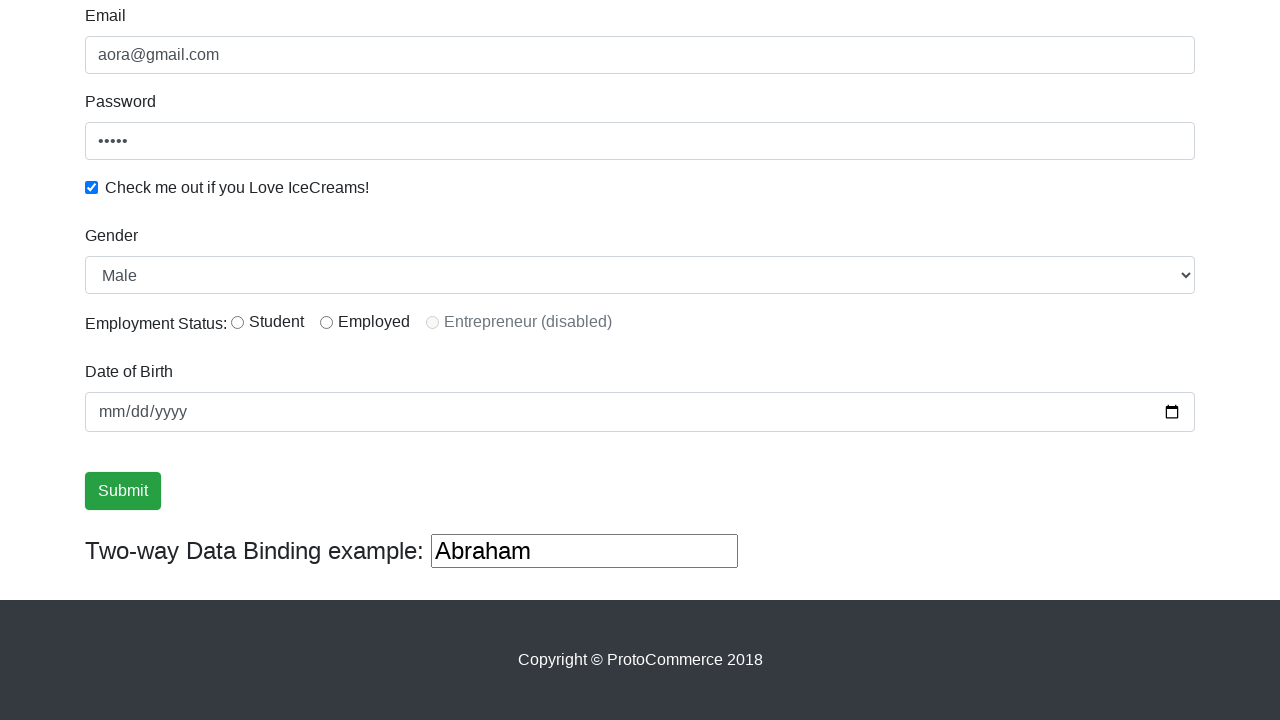

Success message appeared, form submitted successfully
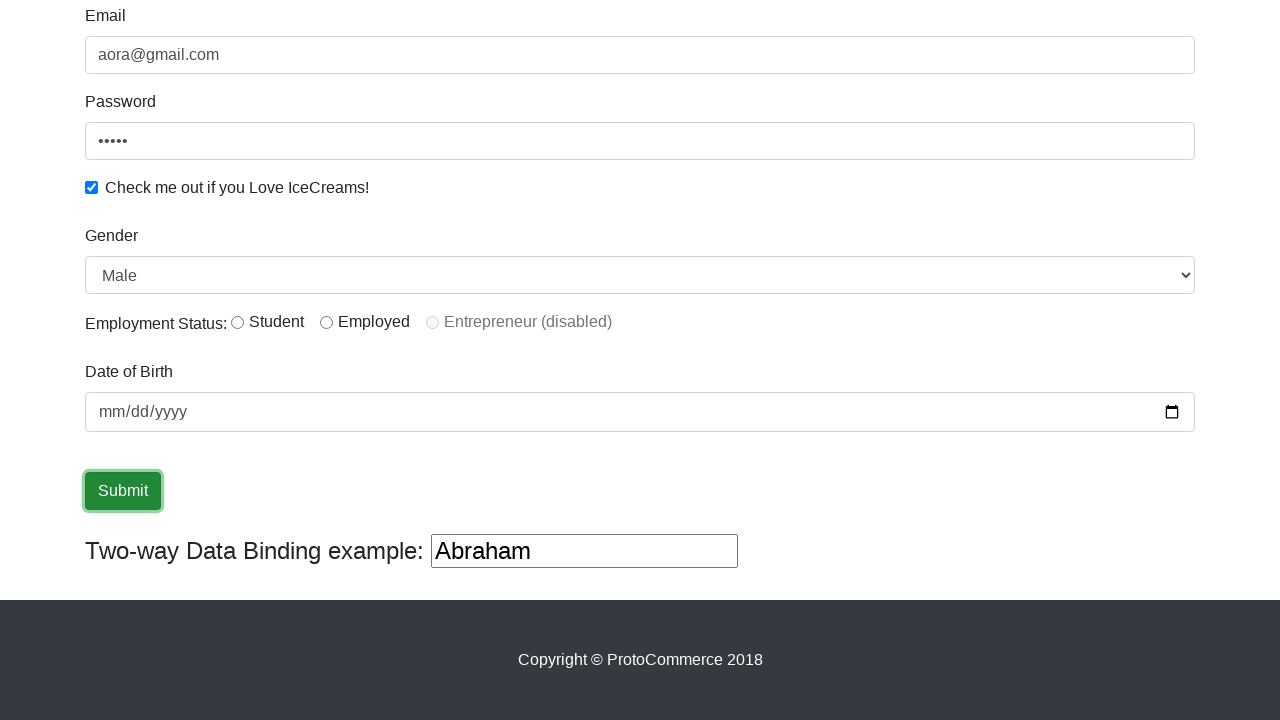

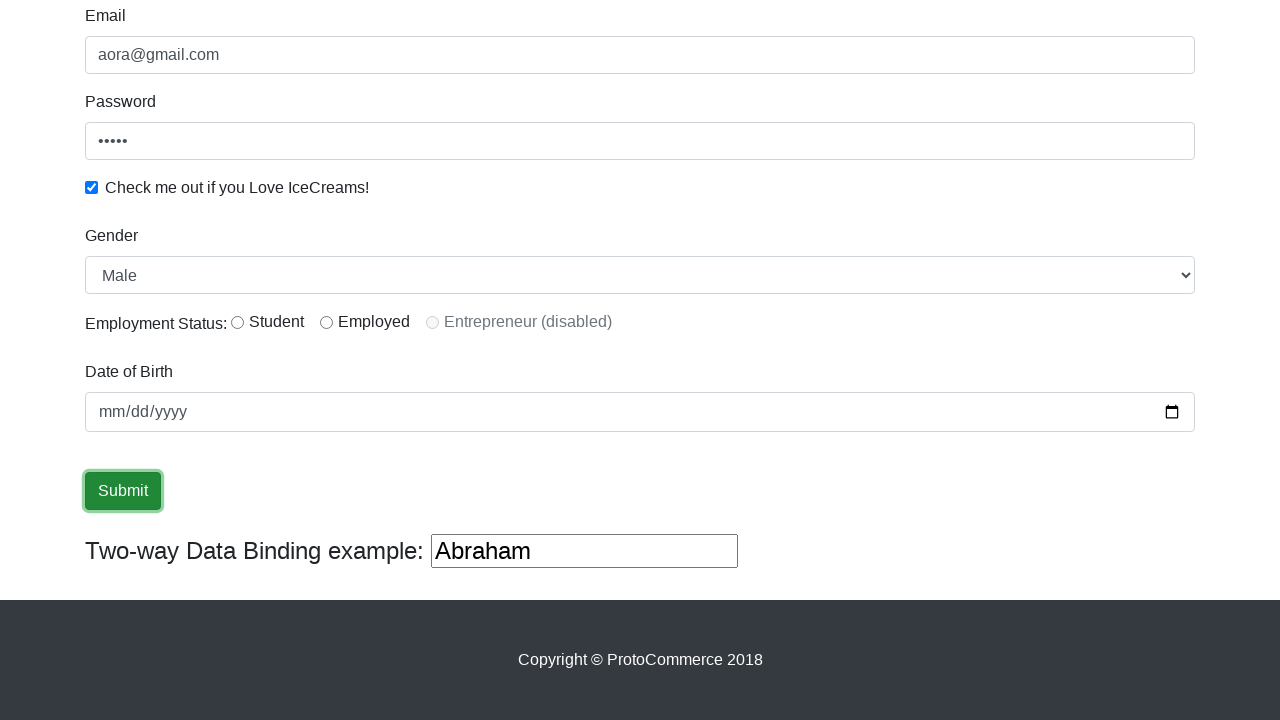